Tests implicit wait synchronization by clicking a button that starts a timer and then waiting for a dynamic element containing 'WebDriver' text to appear on the page.

Starting URL: http://seleniumpractise.blogspot.com/2016/08/how-to-use-explicit-wait-in-selenium.html

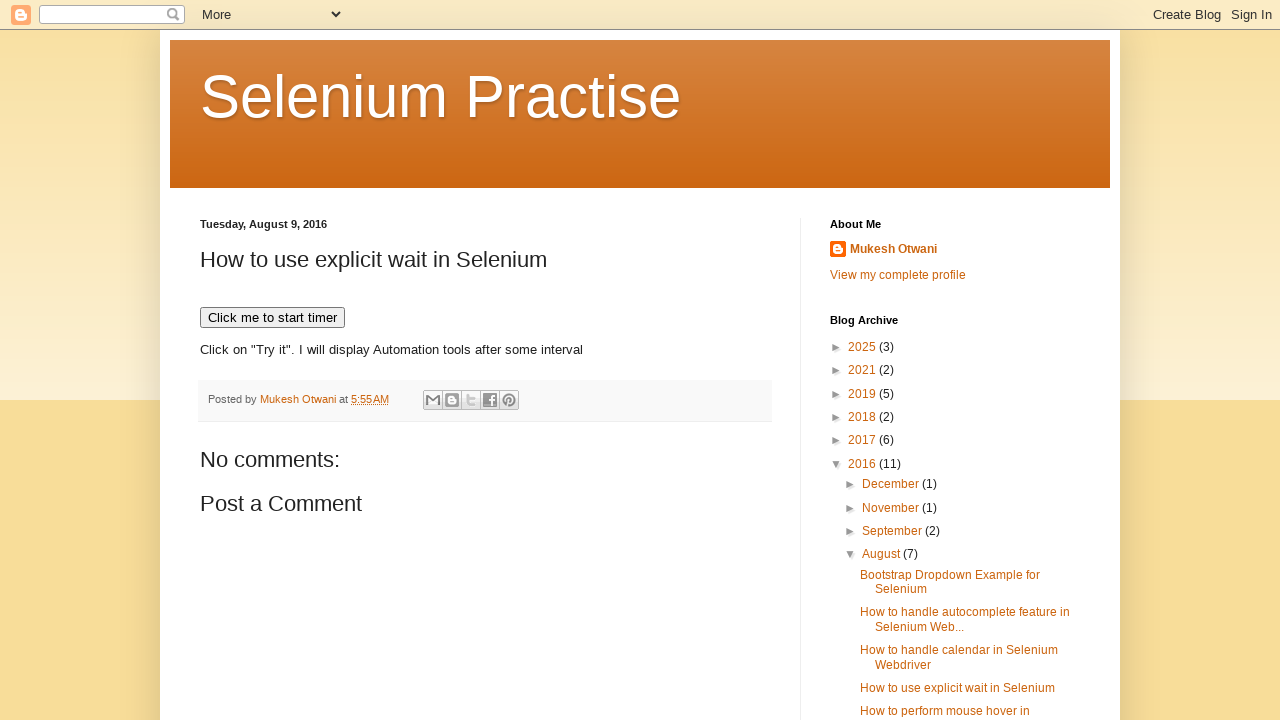

Navigated to Selenium practice page for explicit wait demonstration
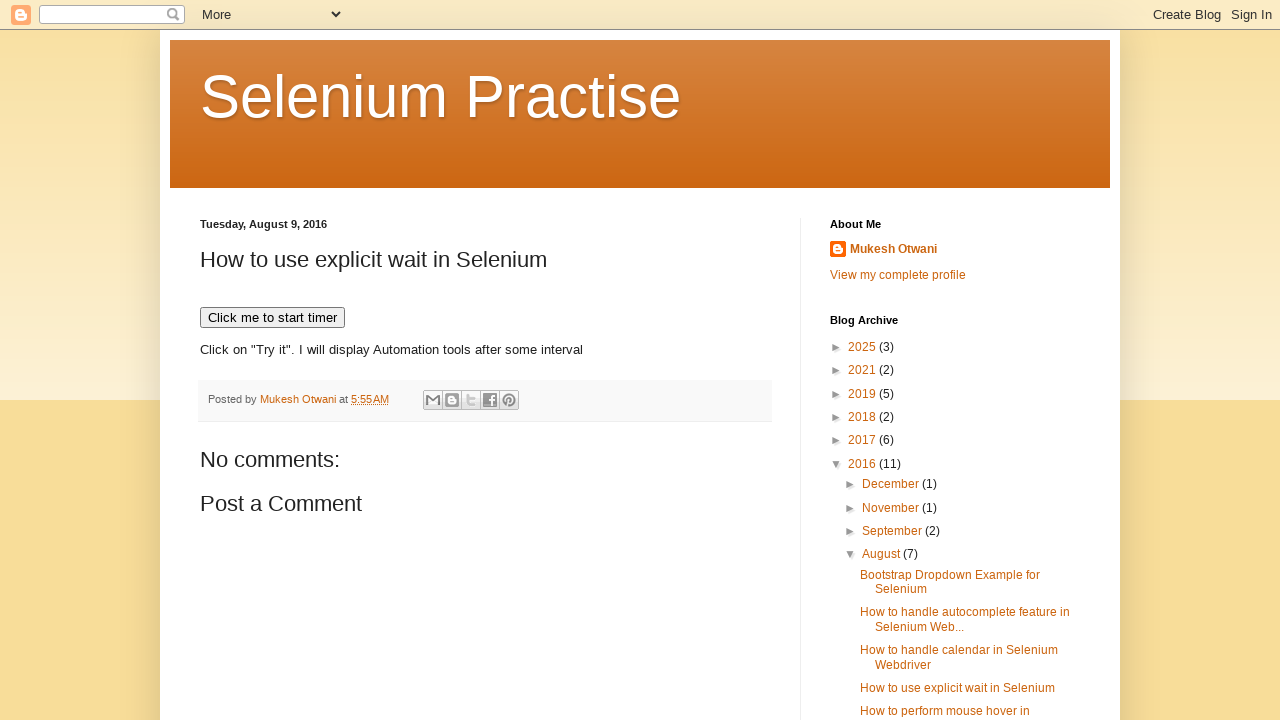

Clicked button to start timer at (272, 318) on xpath=//button[text()='Click me to start timer']
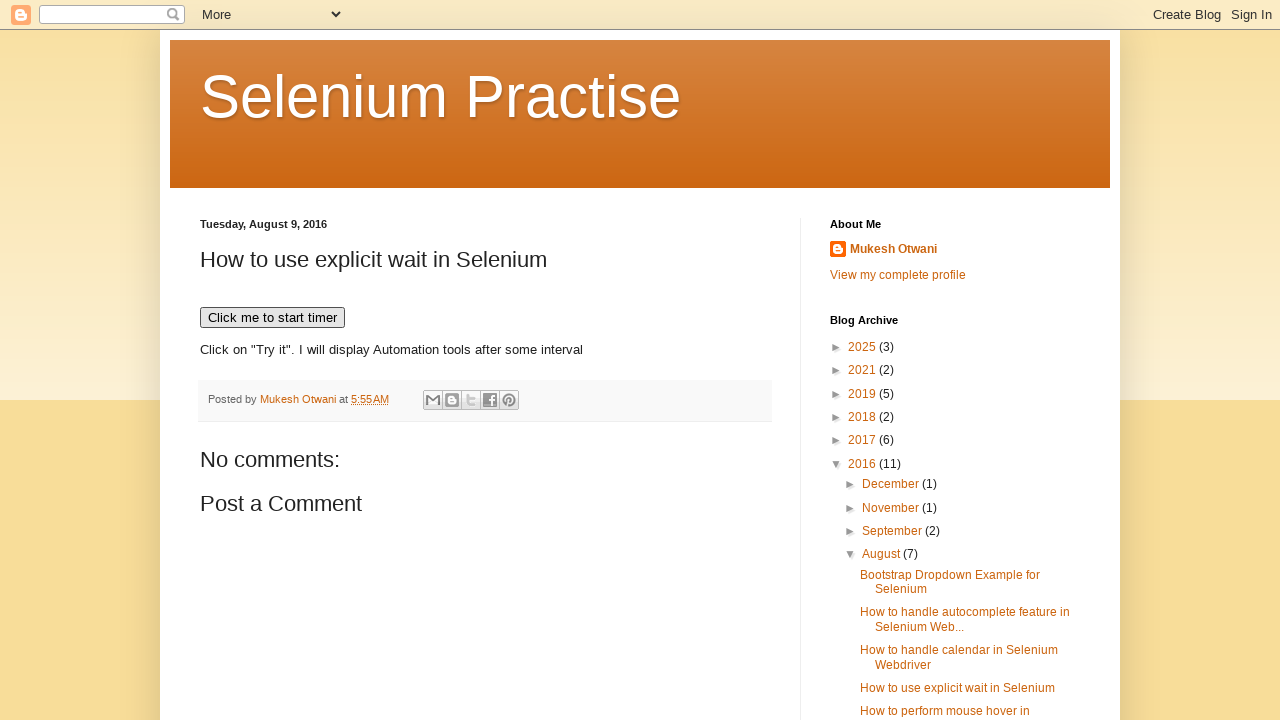

Waited for dynamic element containing 'WebDriver' text to appear on the page
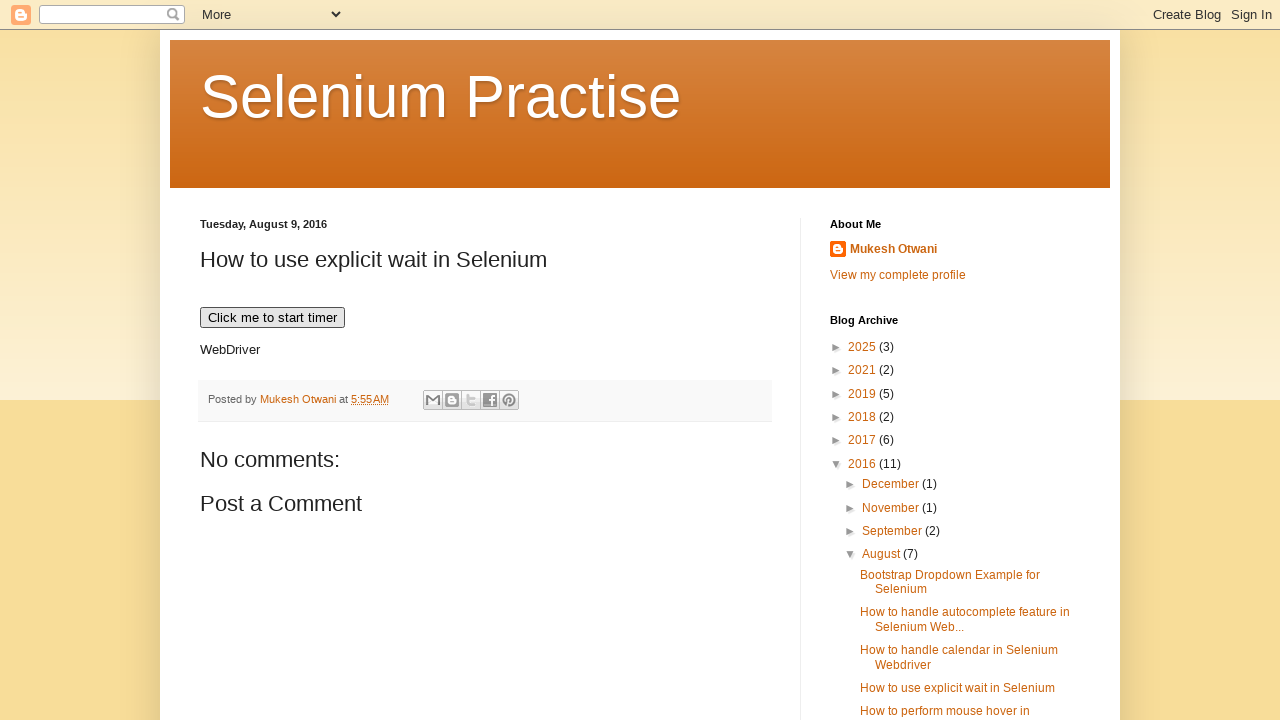

Retrieved text content from the WebDriver element to verify synchronization
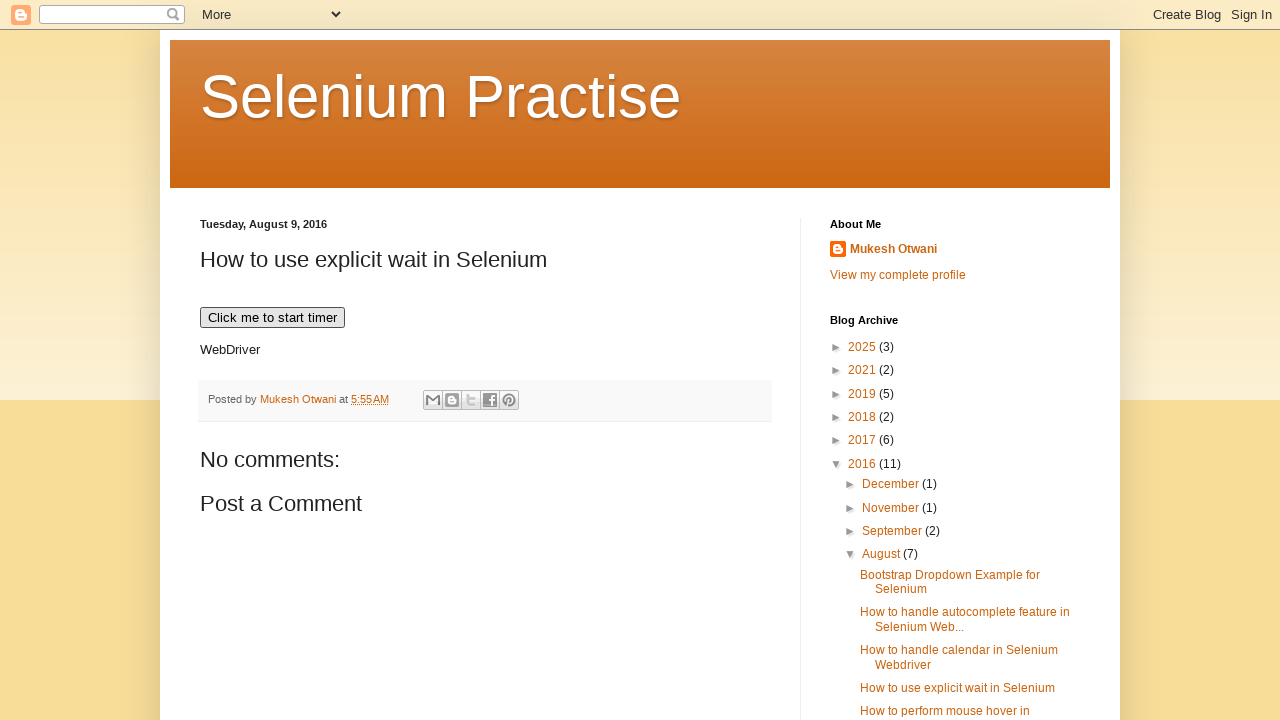

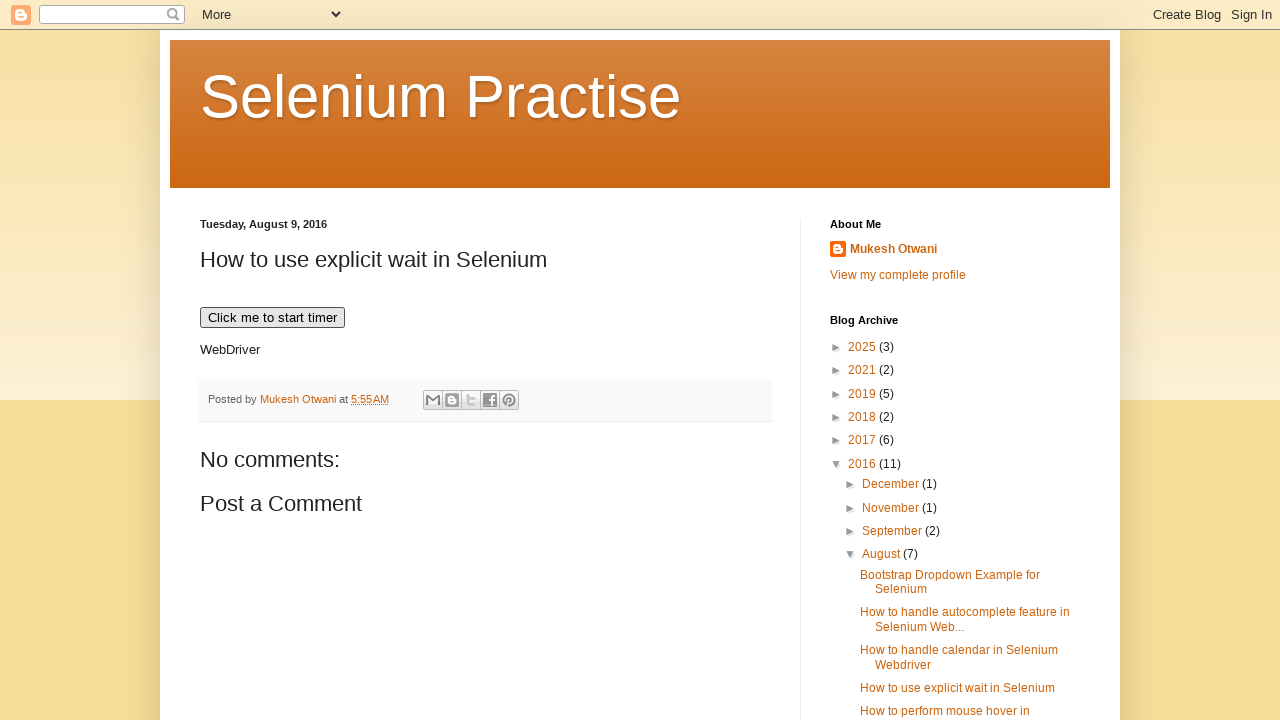